Tests static dropdown selection functionality by selecting options using different methods - by index, visible text, and value attribute

Starting URL: https://rahulshettyacademy.com/dropdownsPractise/

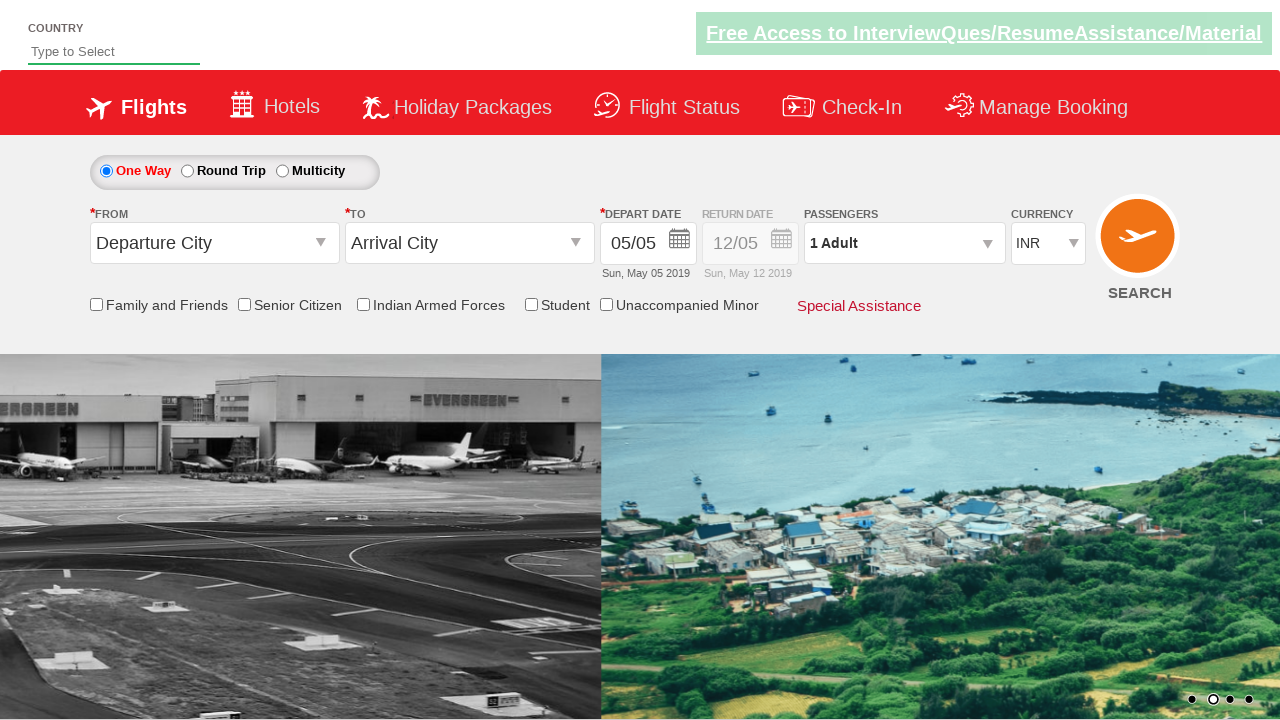

Selected 3rd option (USD) from currency dropdown by index on #ctl00_mainContent_DropDownListCurrency
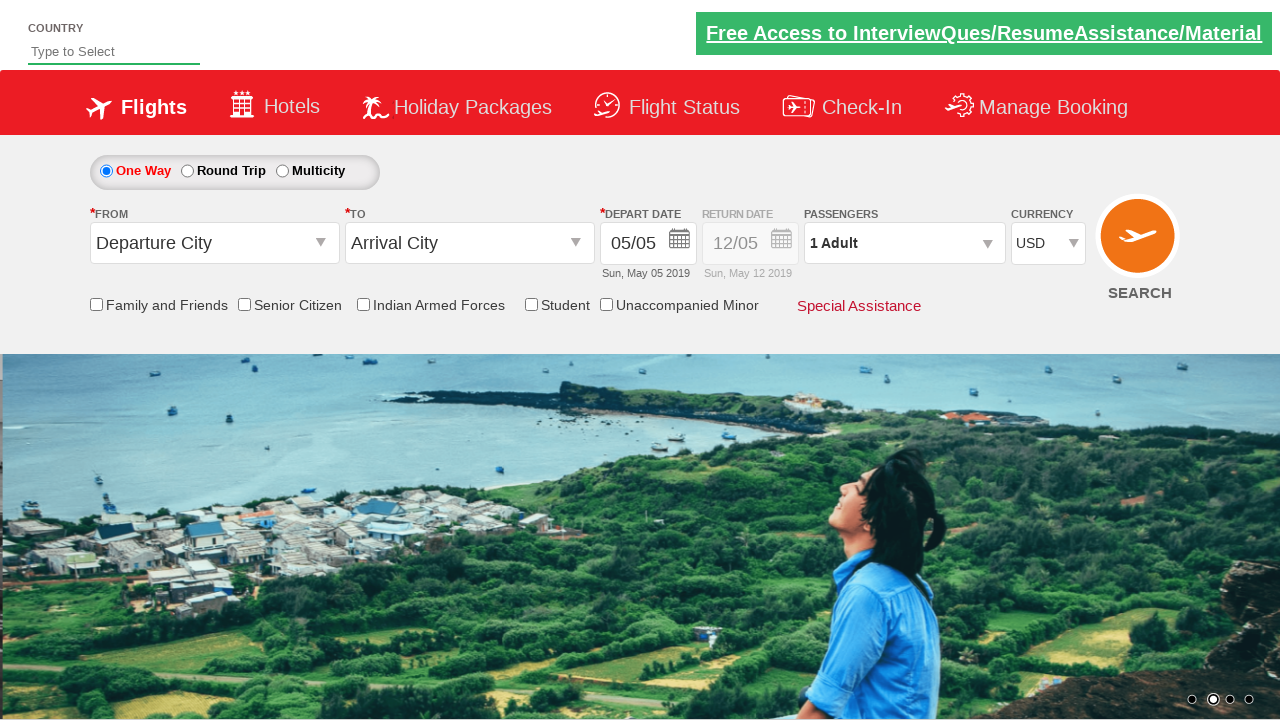

Selected AED from currency dropdown by visible text on #ctl00_mainContent_DropDownListCurrency
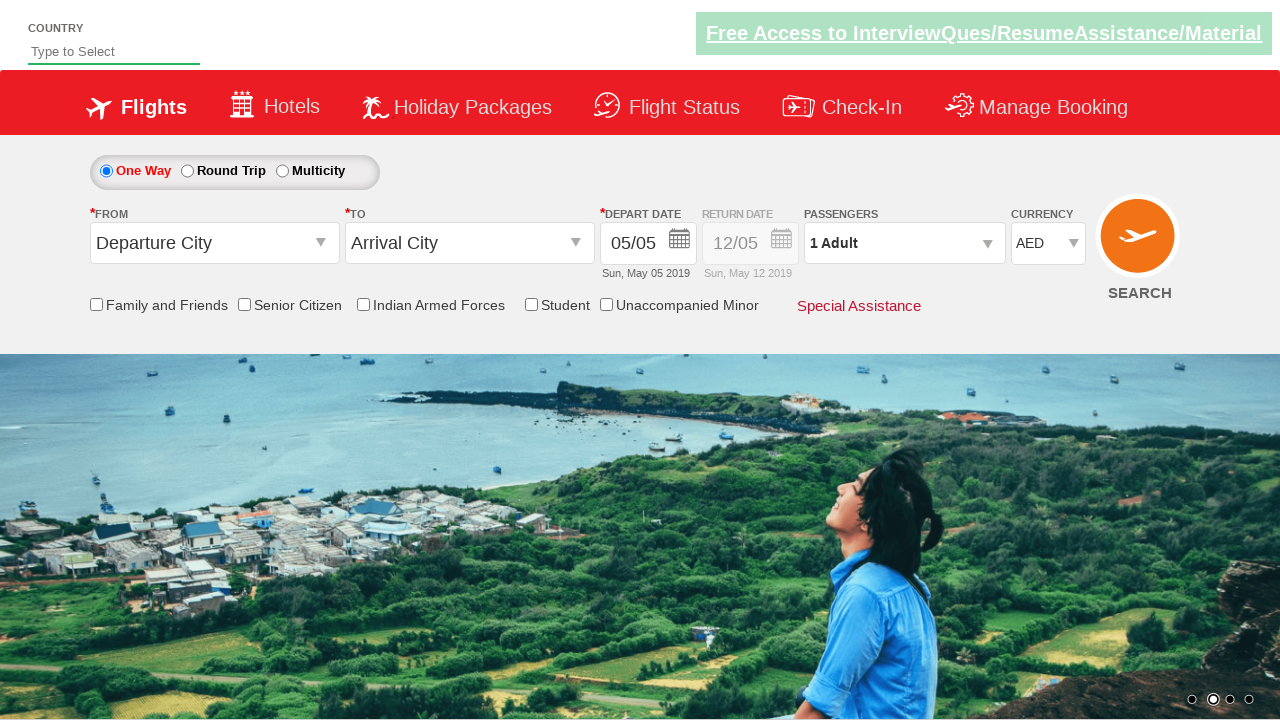

Selected INR from currency dropdown by value attribute on #ctl00_mainContent_DropDownListCurrency
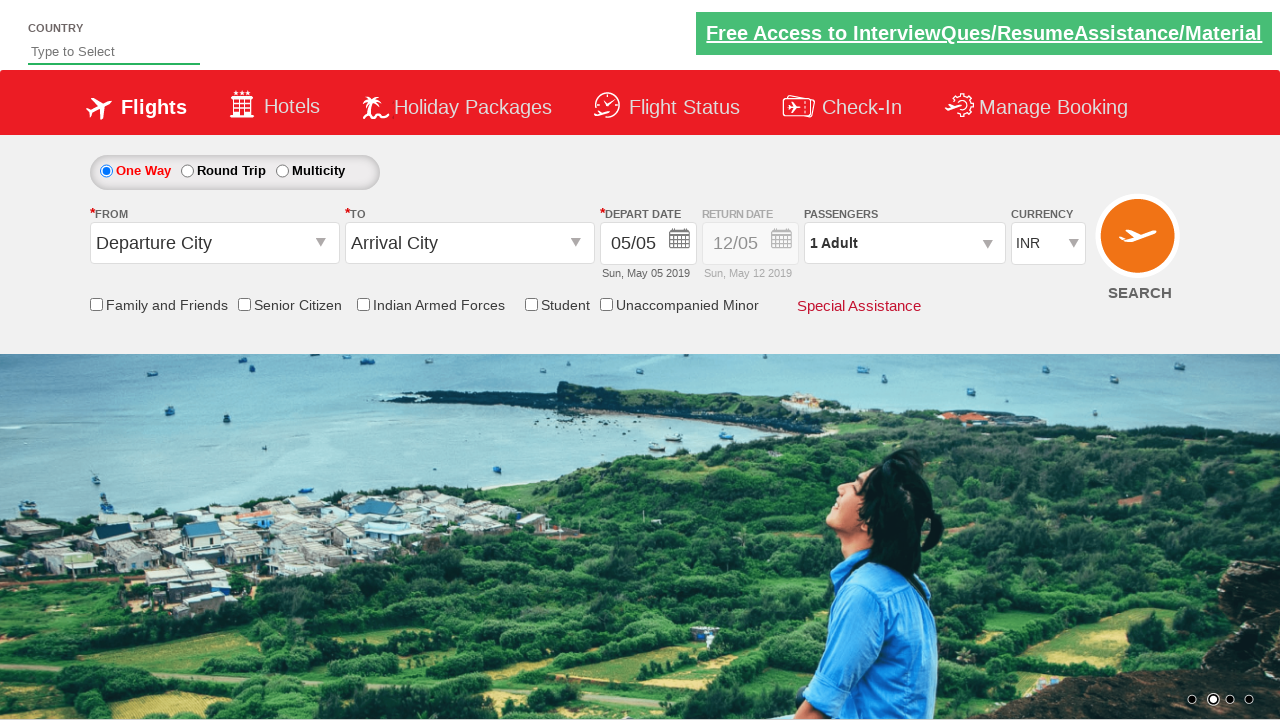

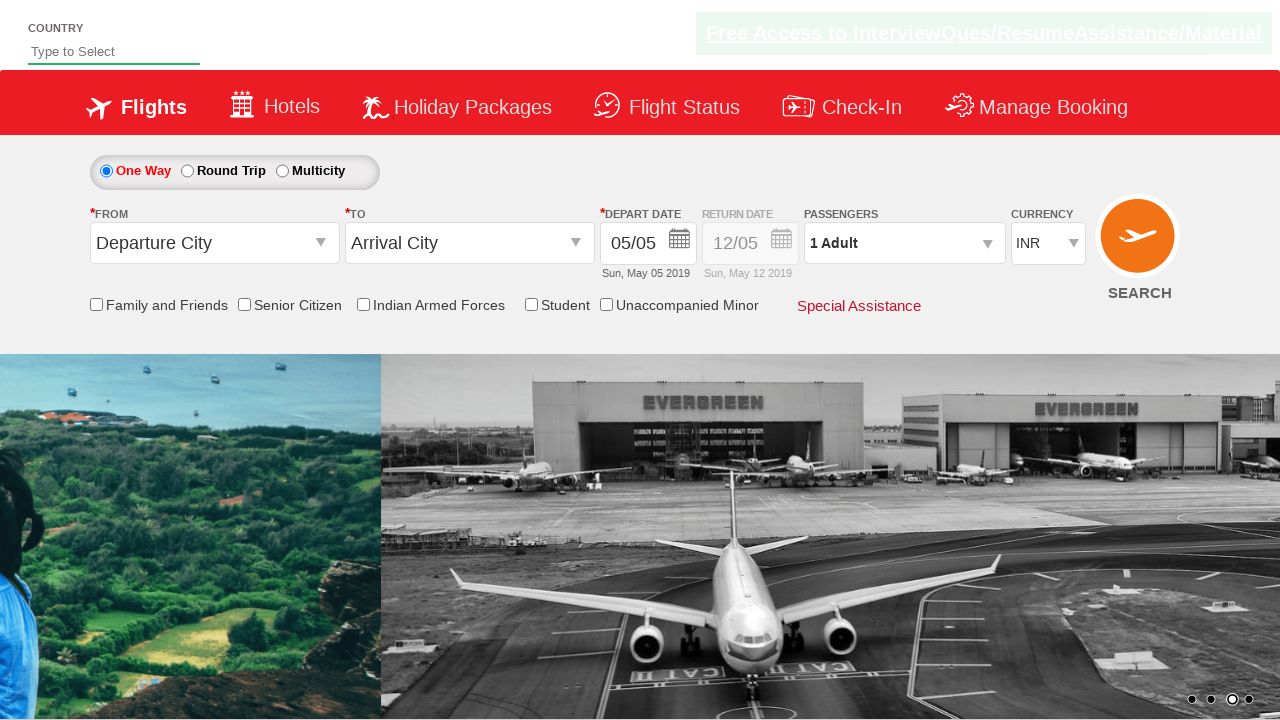